Navigates to the Skillfactory homepage and verifies that the page title matches the expected Russian title for the online IT education school.

Starting URL: https://skillfactory.ru/

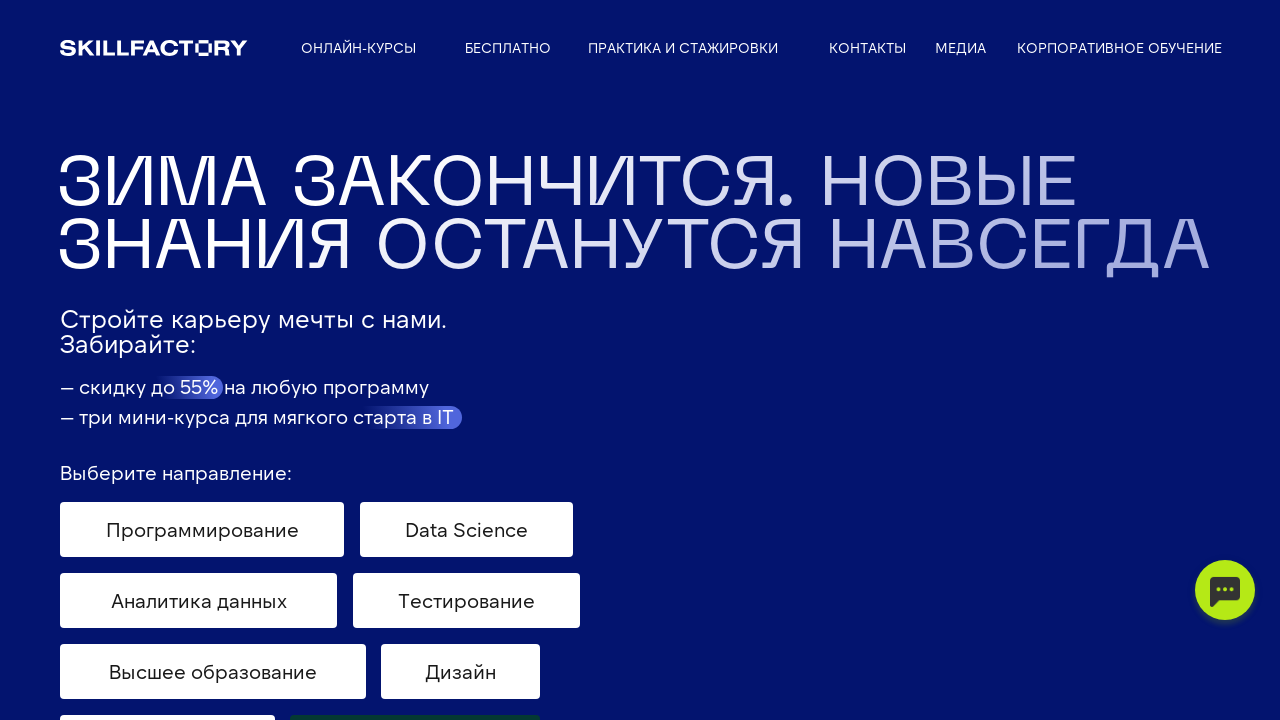

Waited for page to reach domcontentloaded state
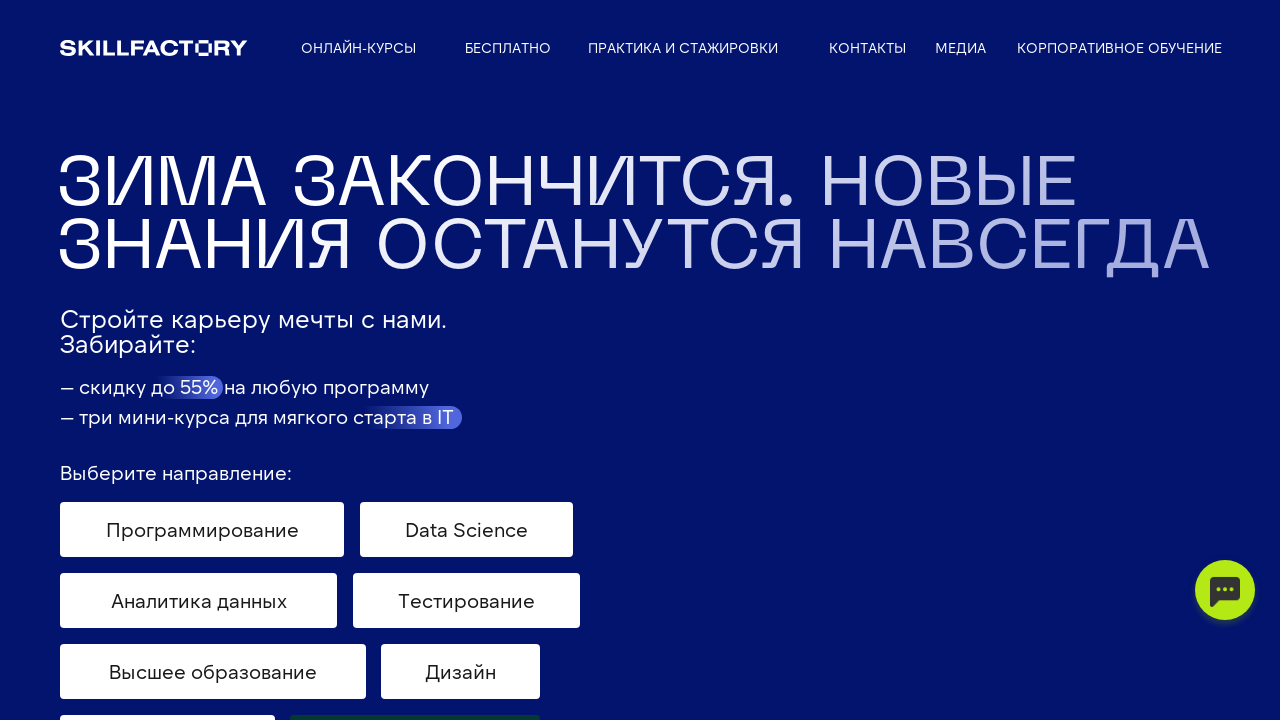

Retrieved page title
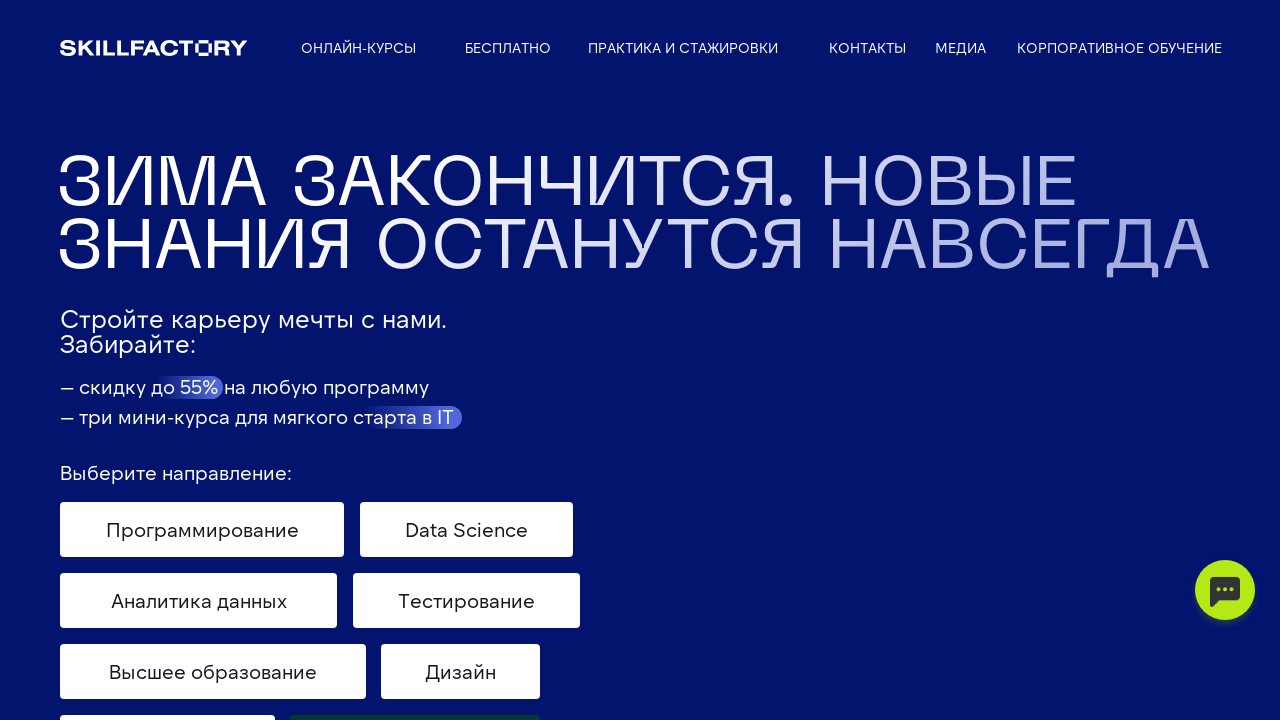

Verified page title matches expected Russian title for Skillfactory online IT education school
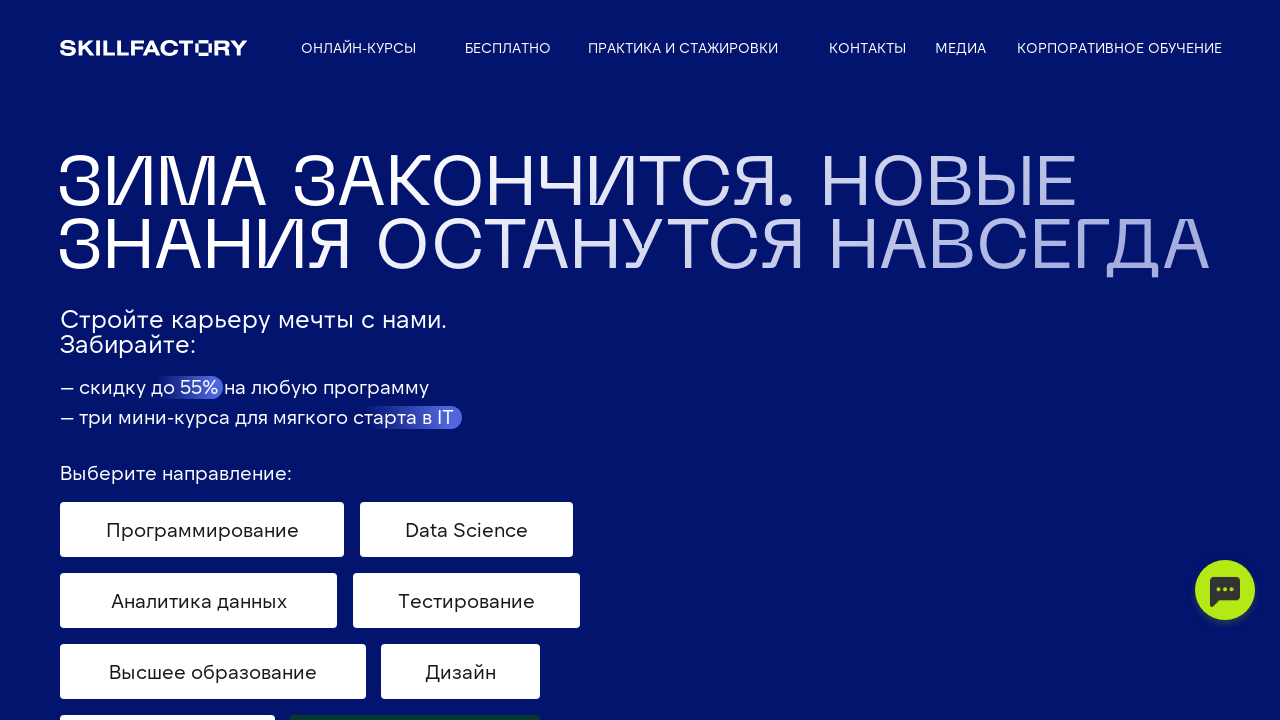

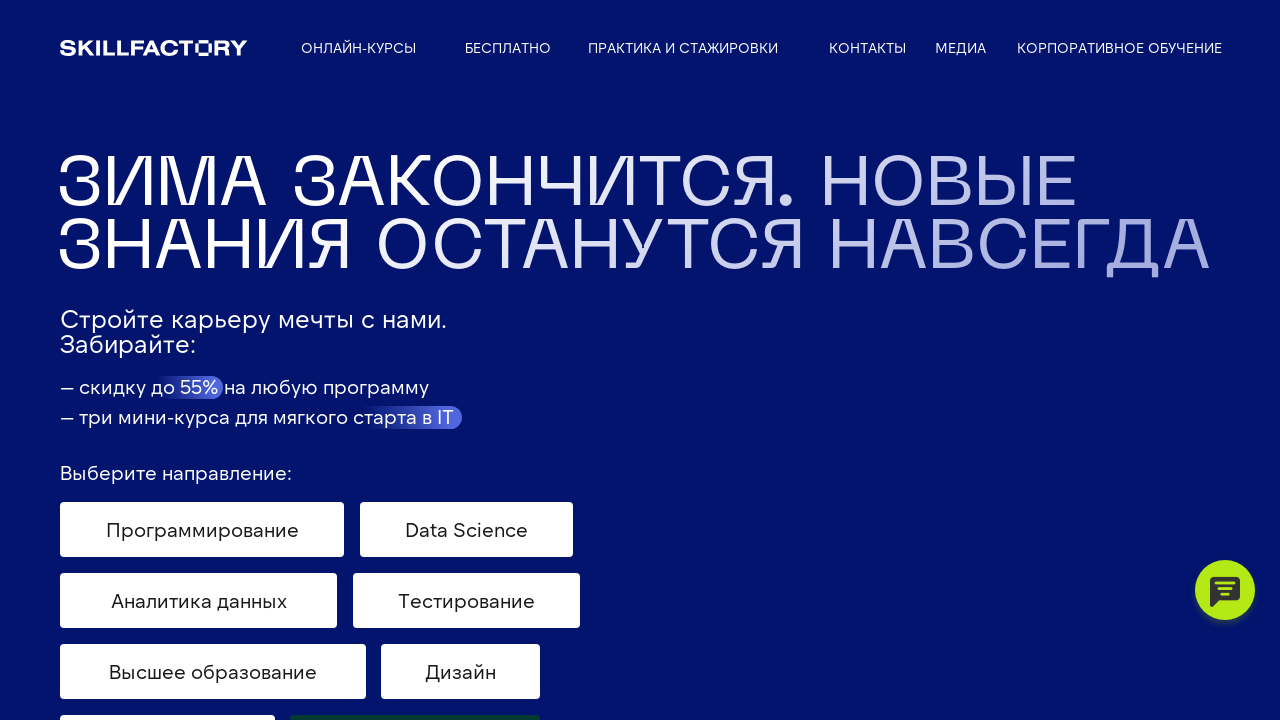